Tests the calculator by dividing 5 / 0 and verifying the result shows Infinity

Starting URL: https://calculatorhtml.onrender.com/

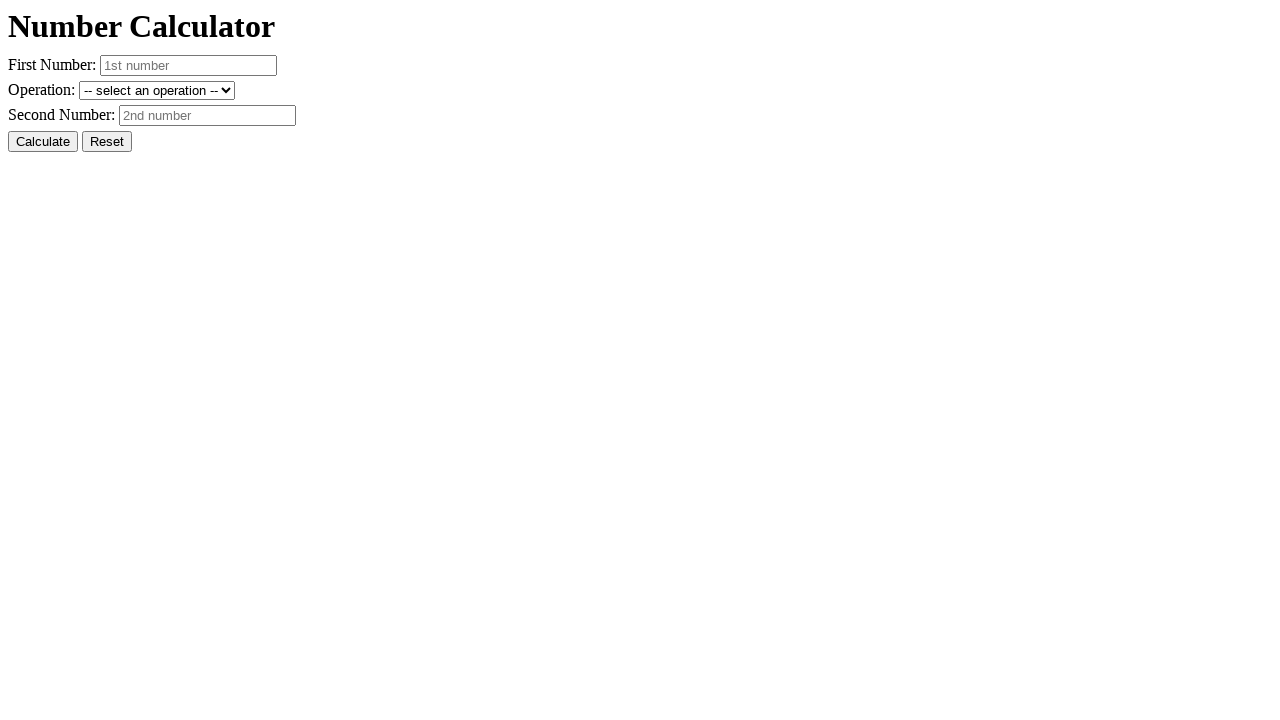

Clicked Reset button to clear previous values at (107, 142) on #resetButton
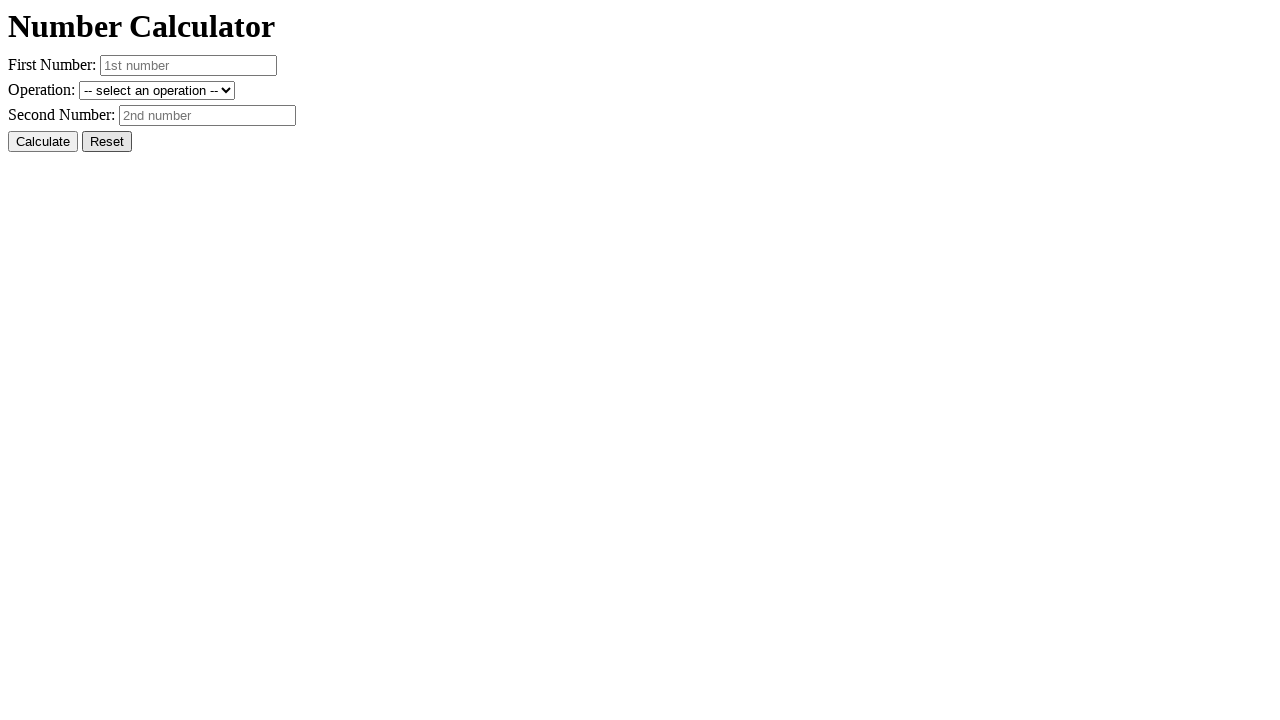

Entered first number: 5 on #number1
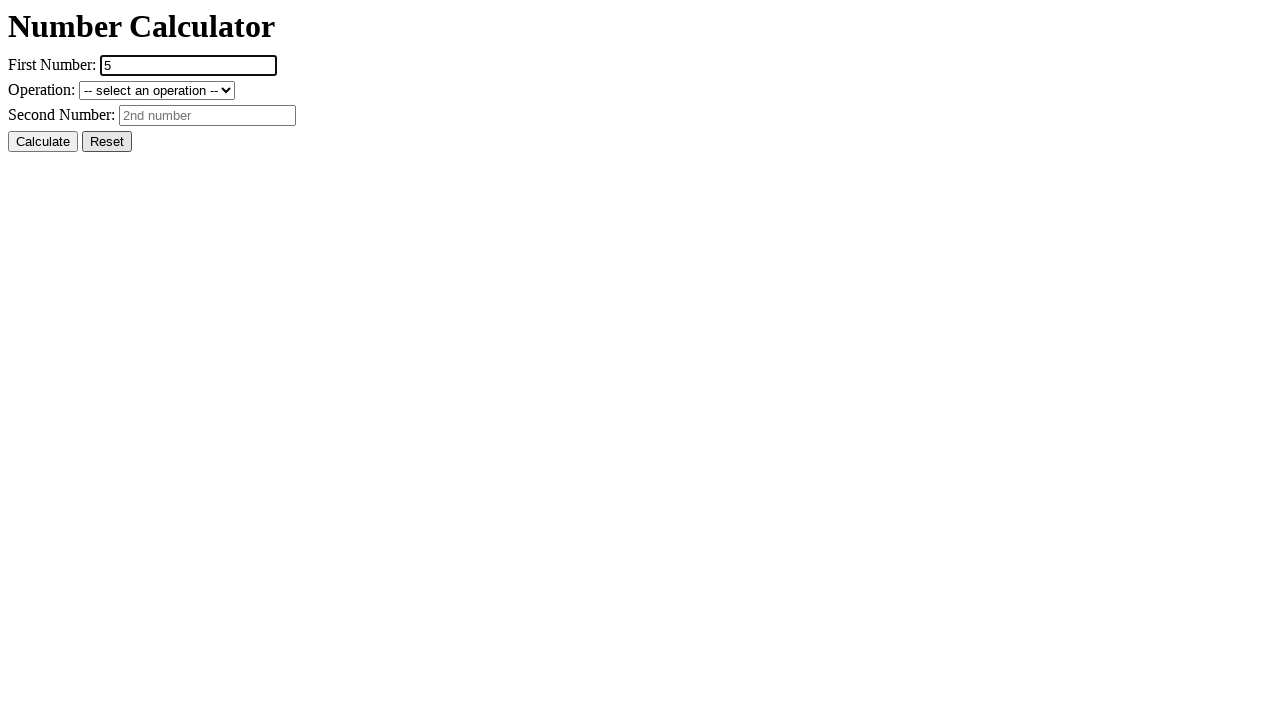

Entered second number: 0 (for division by zero test) on #number2
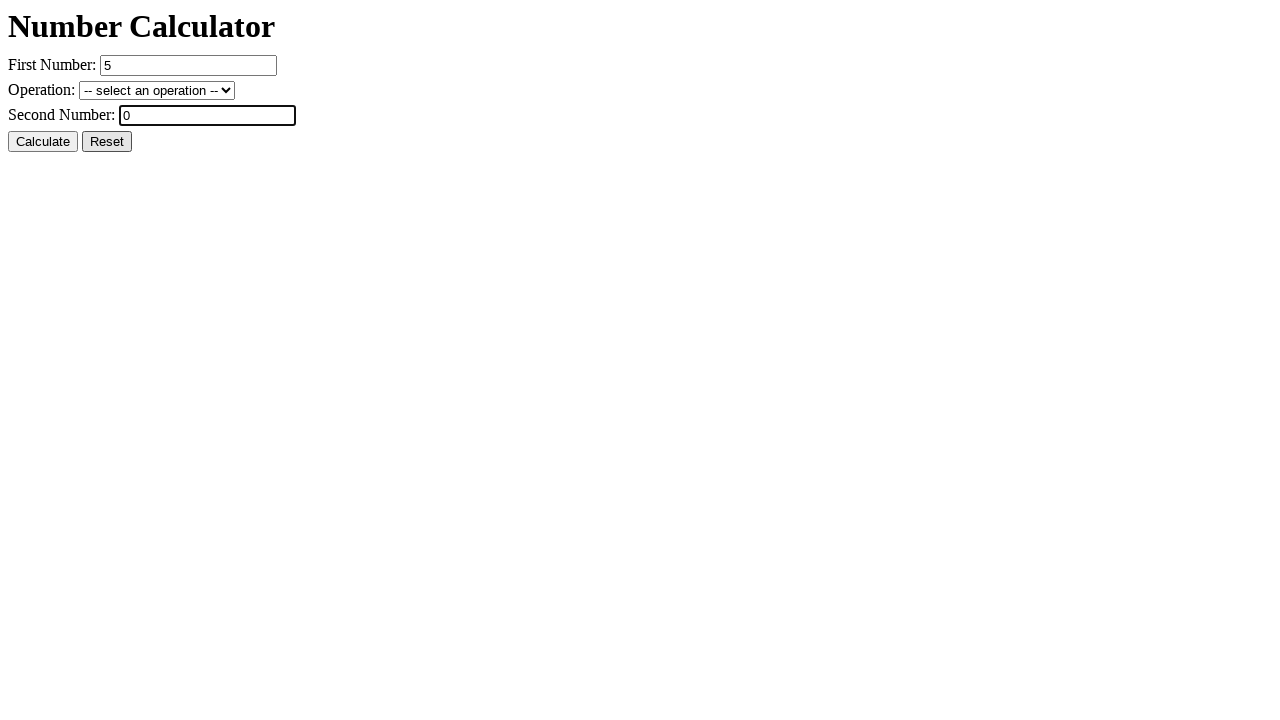

Selected division operation on #operation
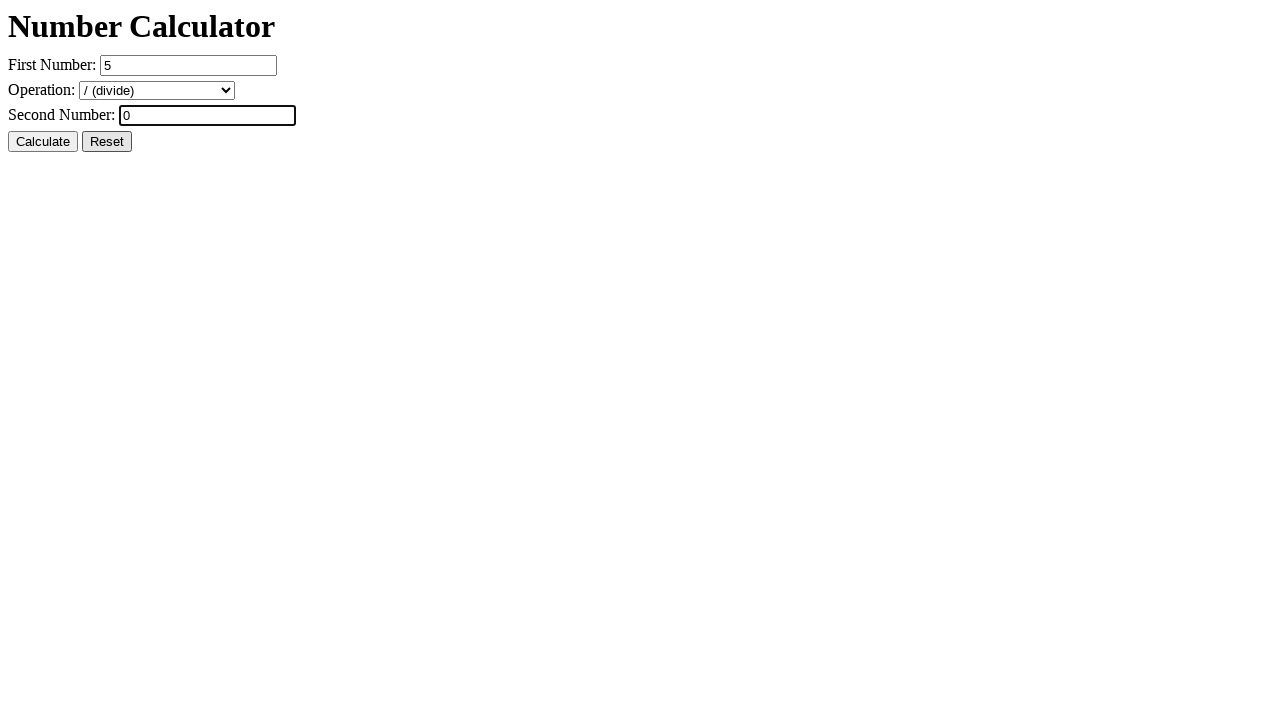

Clicked Calculate button to perform 5 / 0 at (43, 142) on #calcButton
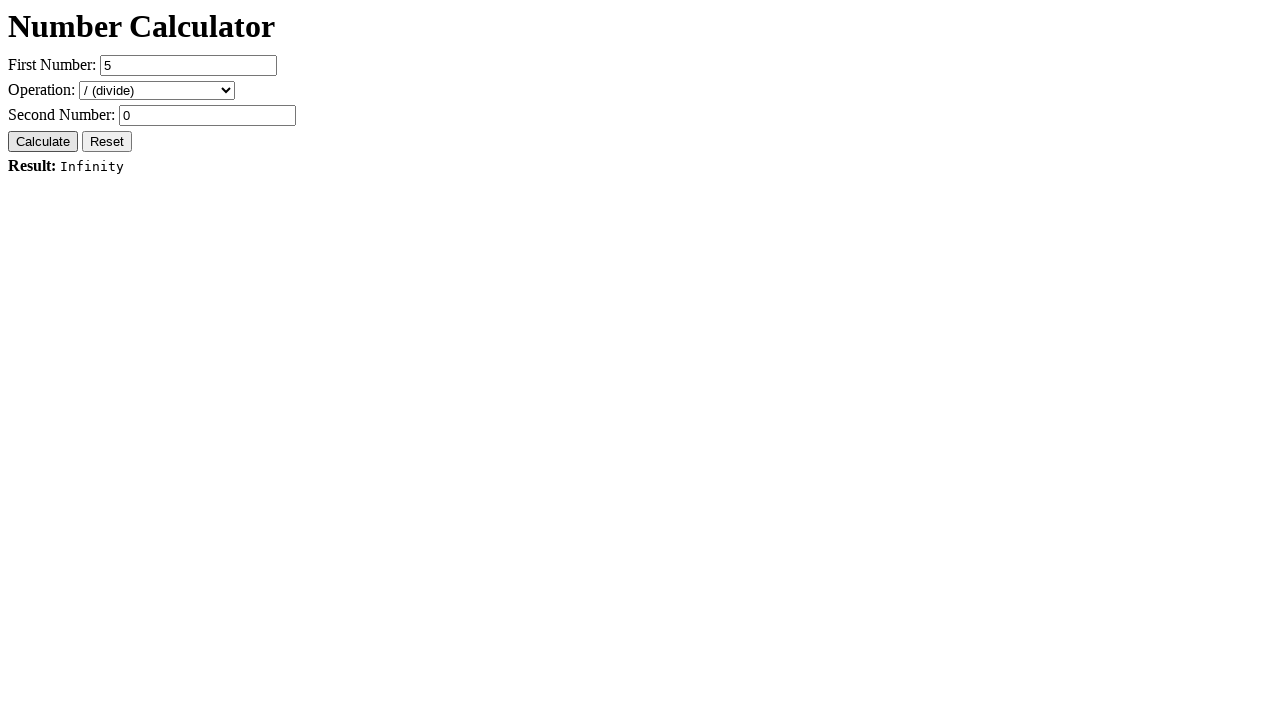

Located result element
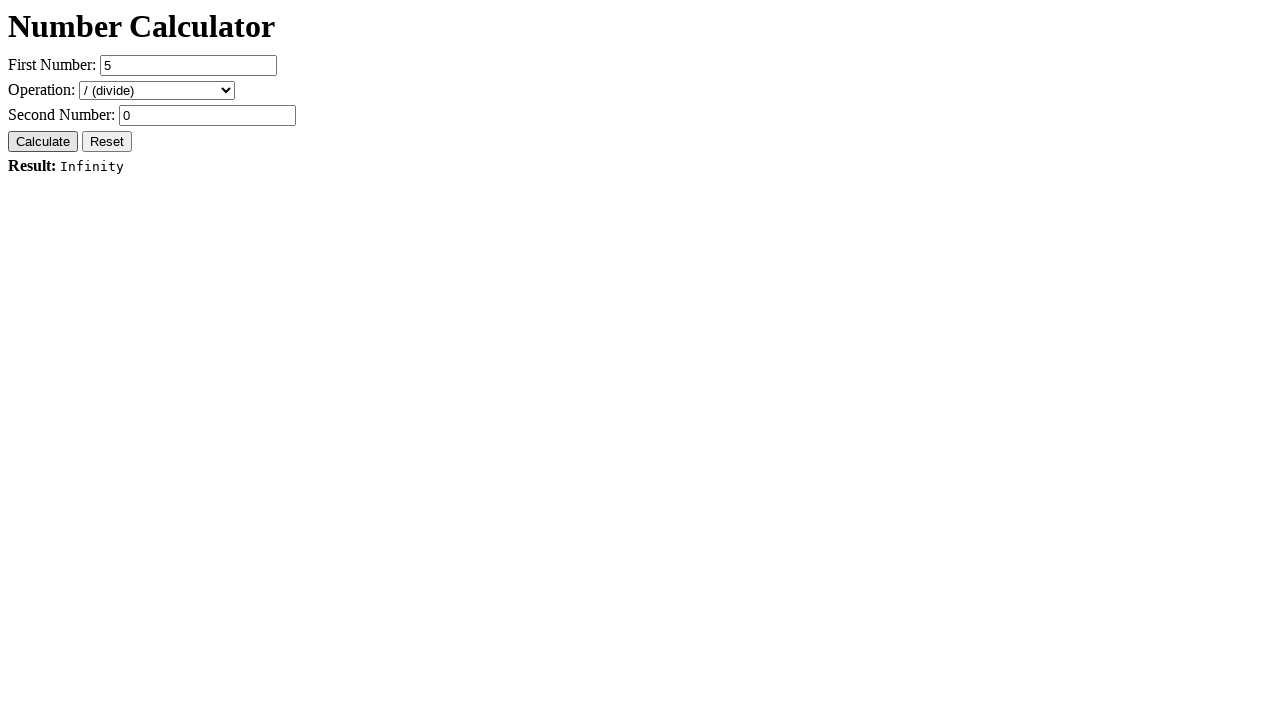

Verified that result displays 'Result: Infinity'
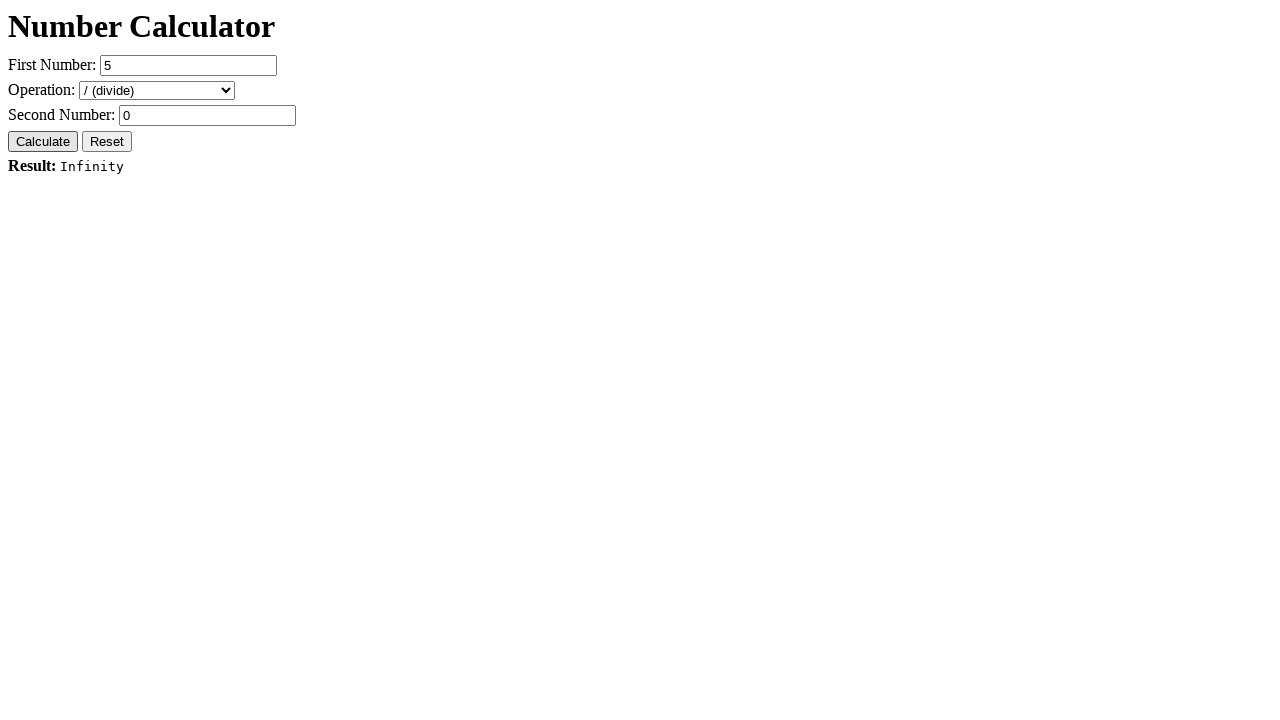

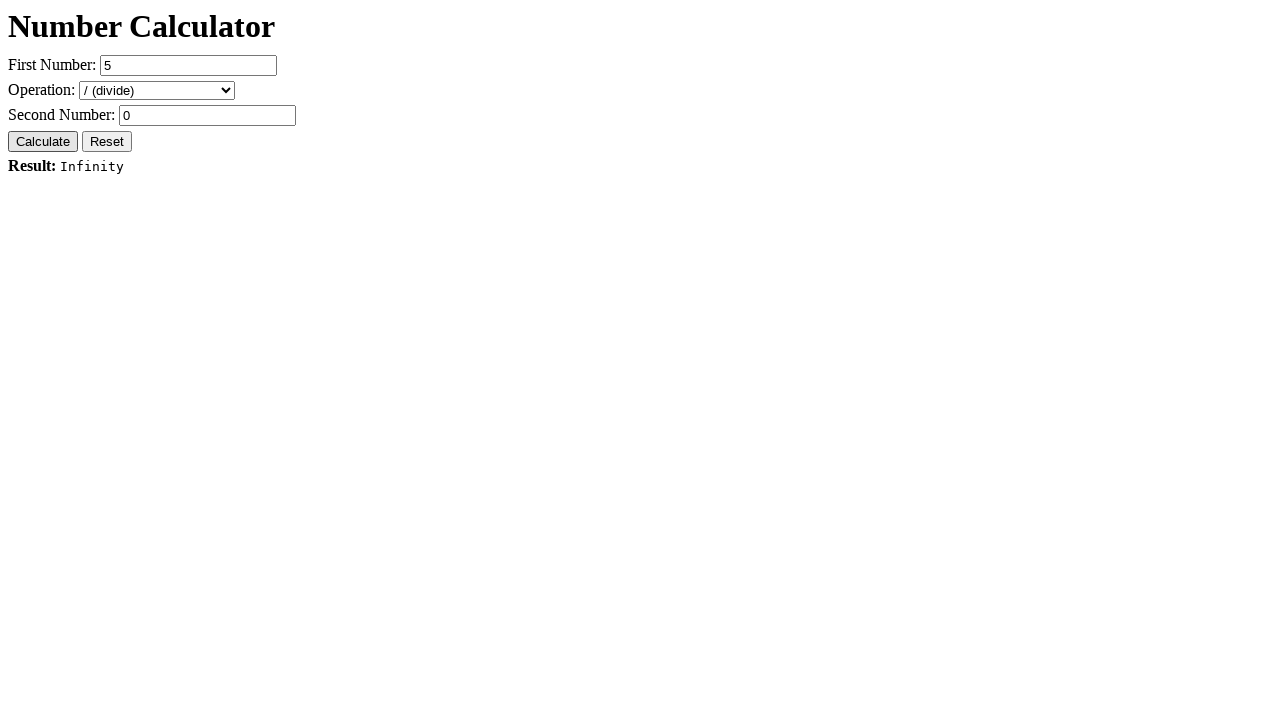